Tests dropdown selection functionality by selecting different options from a country dropdown menu using various selection methods

Starting URL: https://www.globalsqa.com/demo-site/select-dropdown-menu/

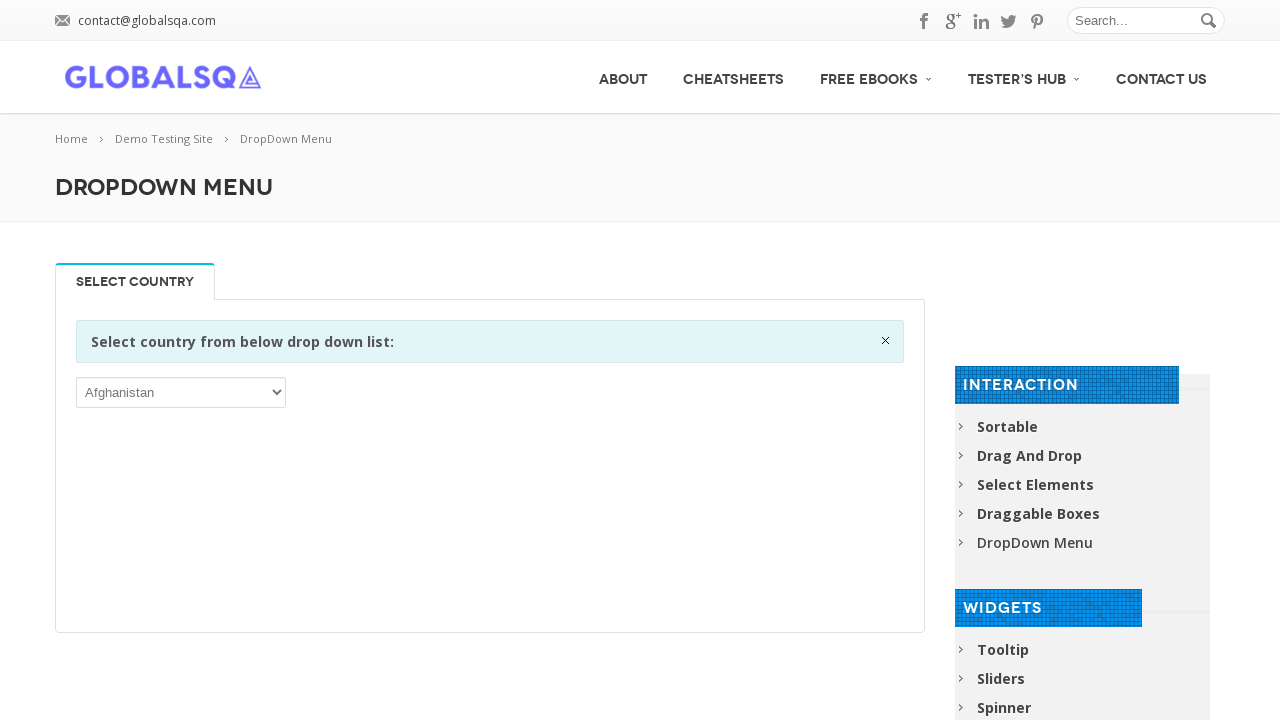

Located the country dropdown element
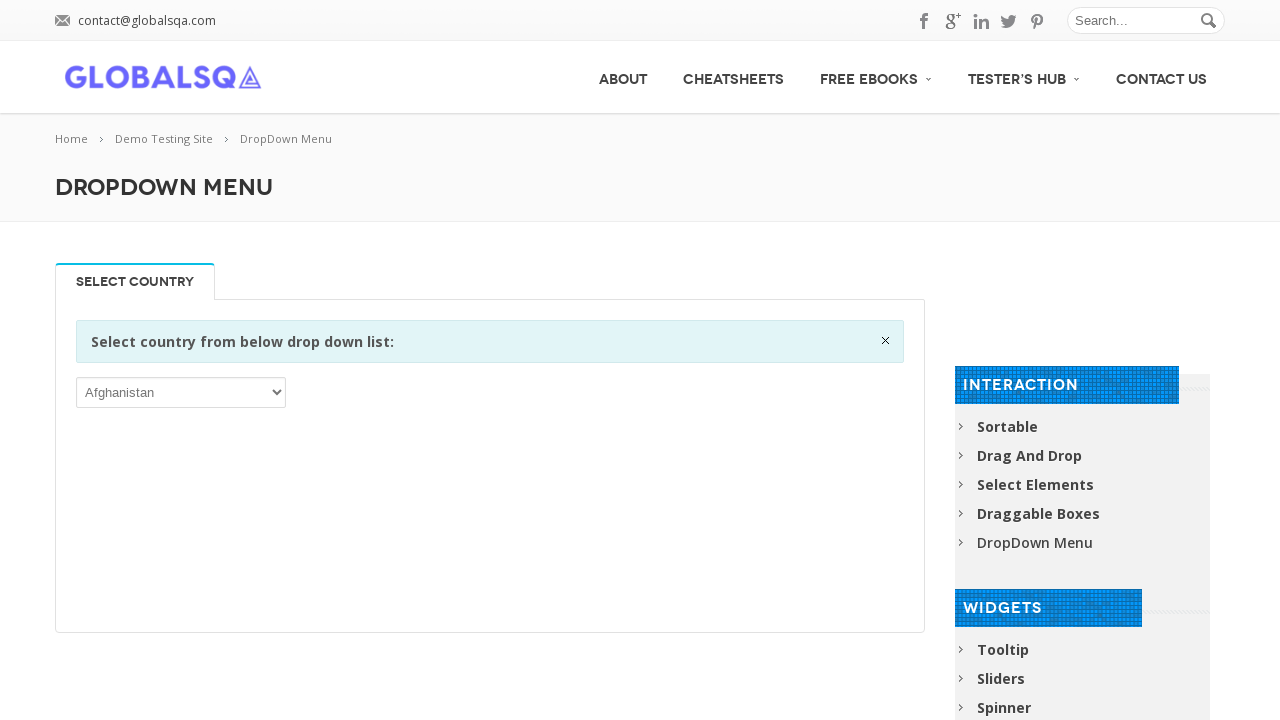

Selected 'India' from dropdown by visible text on (//select)[1]
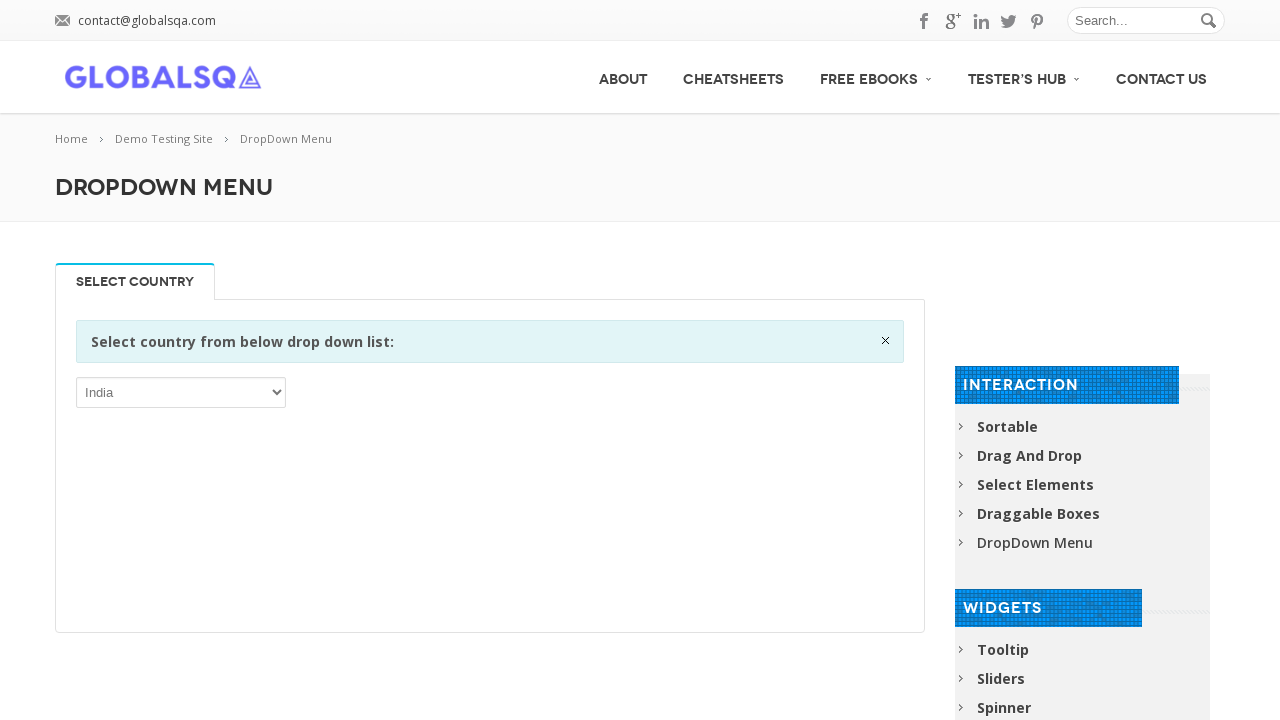

Selected option at index 3 from dropdown on (//select)[1]
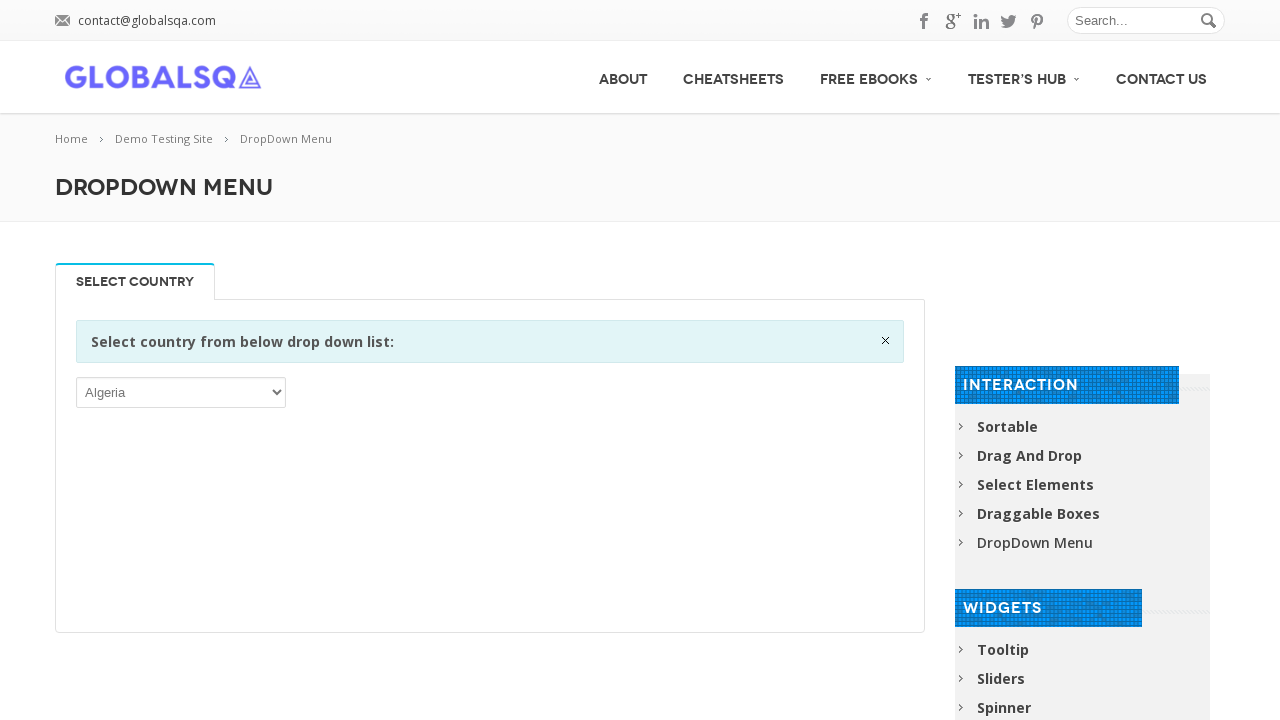

Retrieved all options from the dropdown
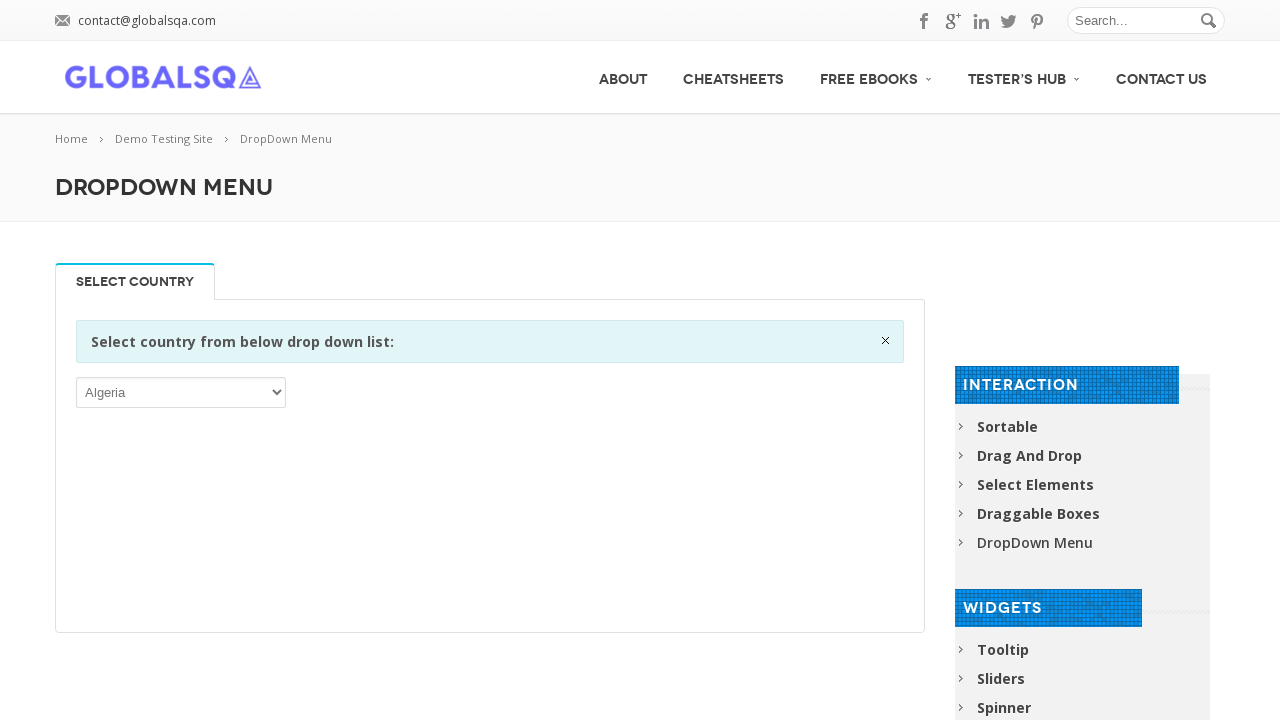

Printed total number of options: 249
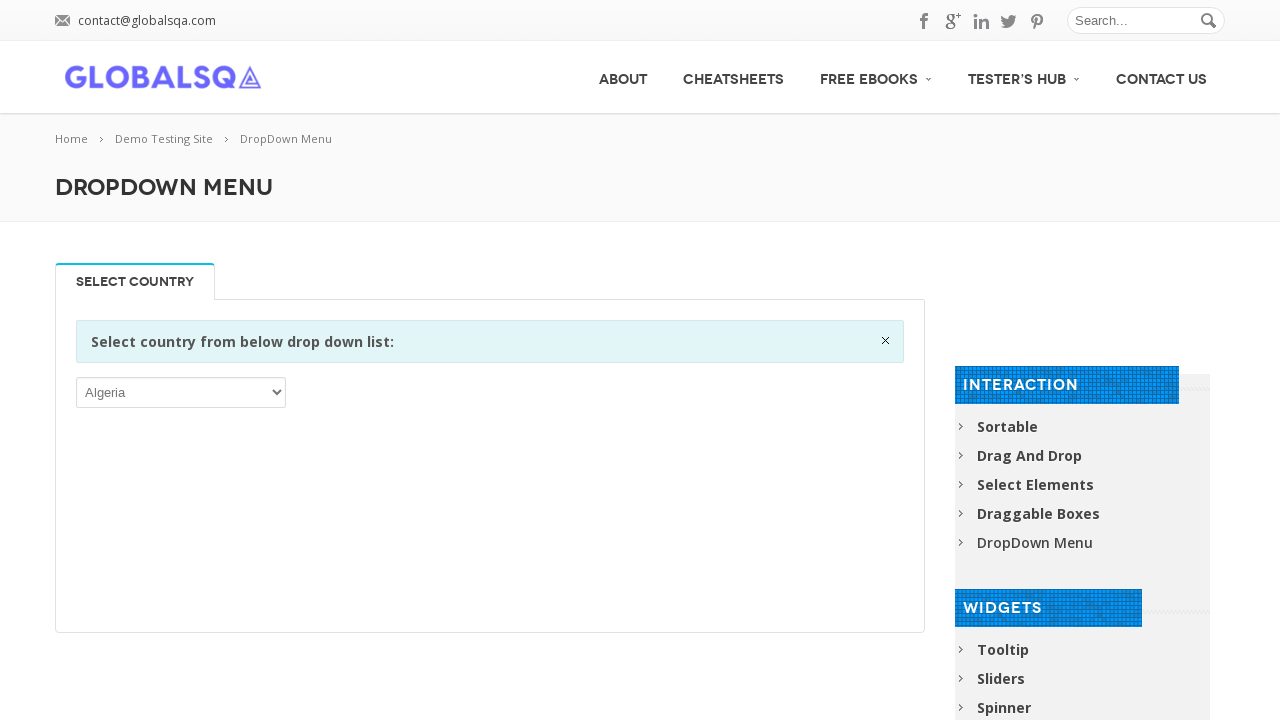

Printed all option texts from the dropdown
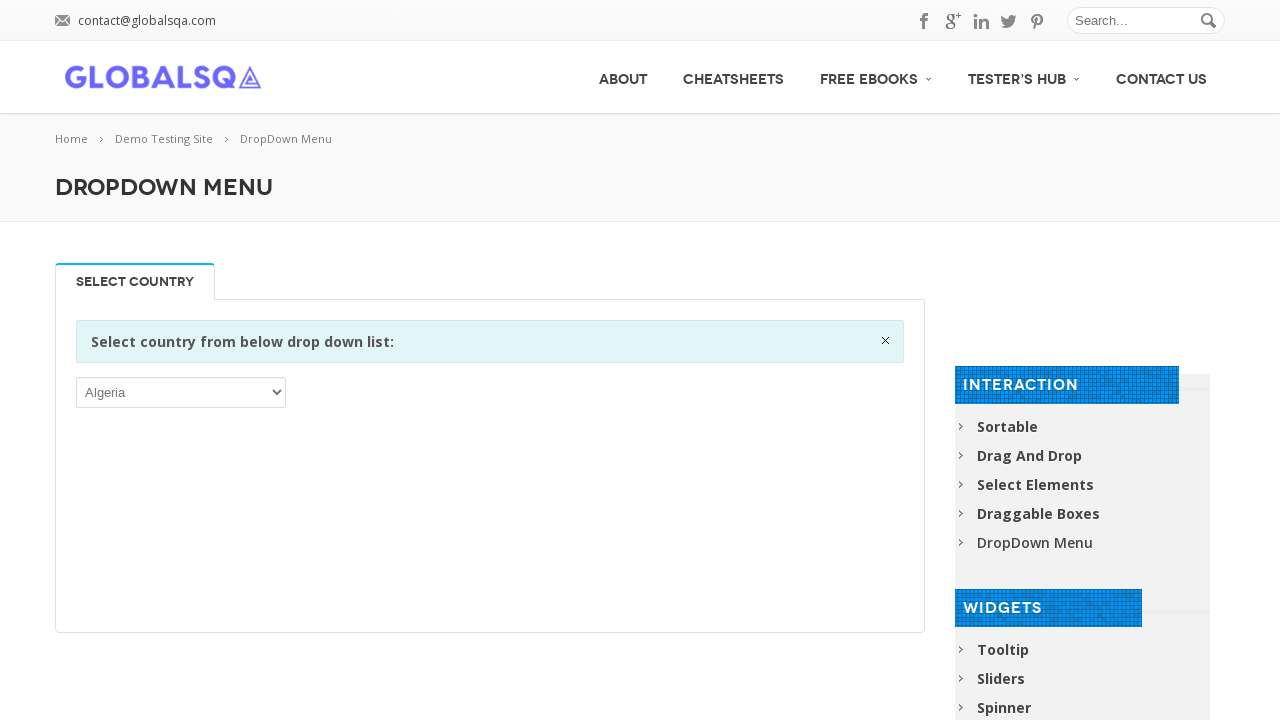

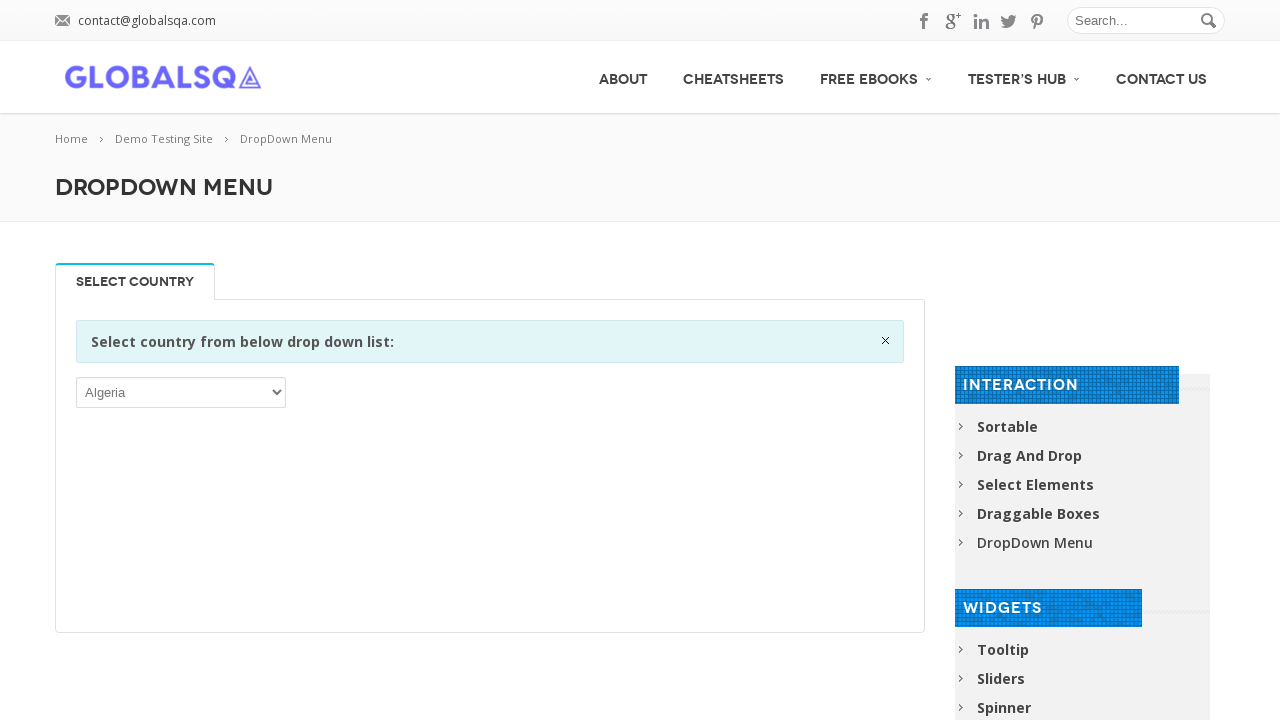